Tests radio button states on a math form page, verifying that the people radio button is selected by default and the robots radio button is not

Starting URL: https://suninjuly.github.io/math.html

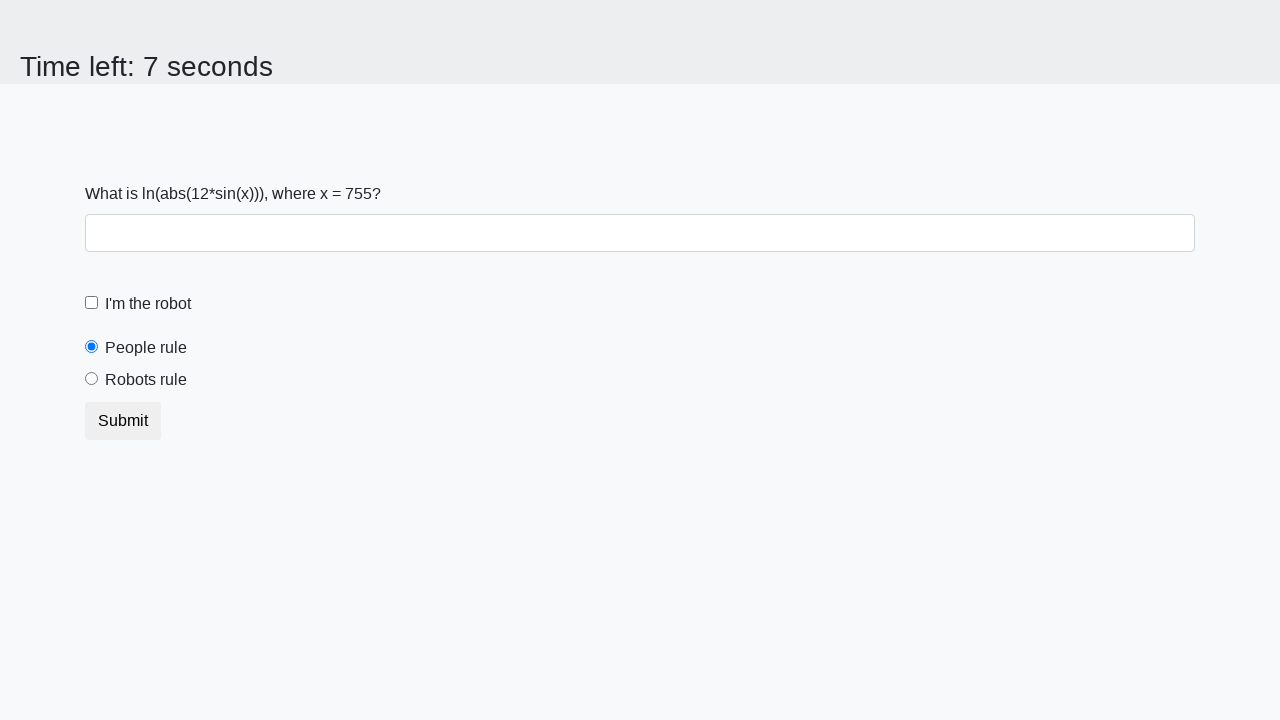

Navigated to math form page
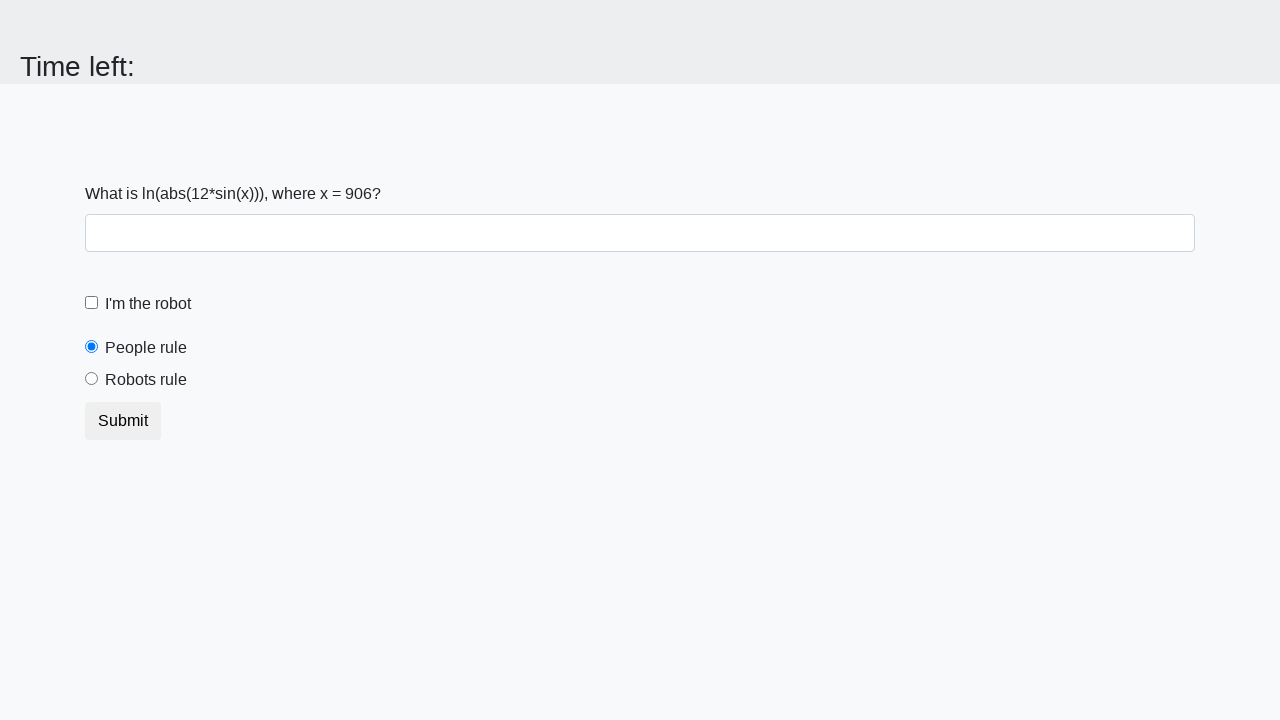

Located people radio button
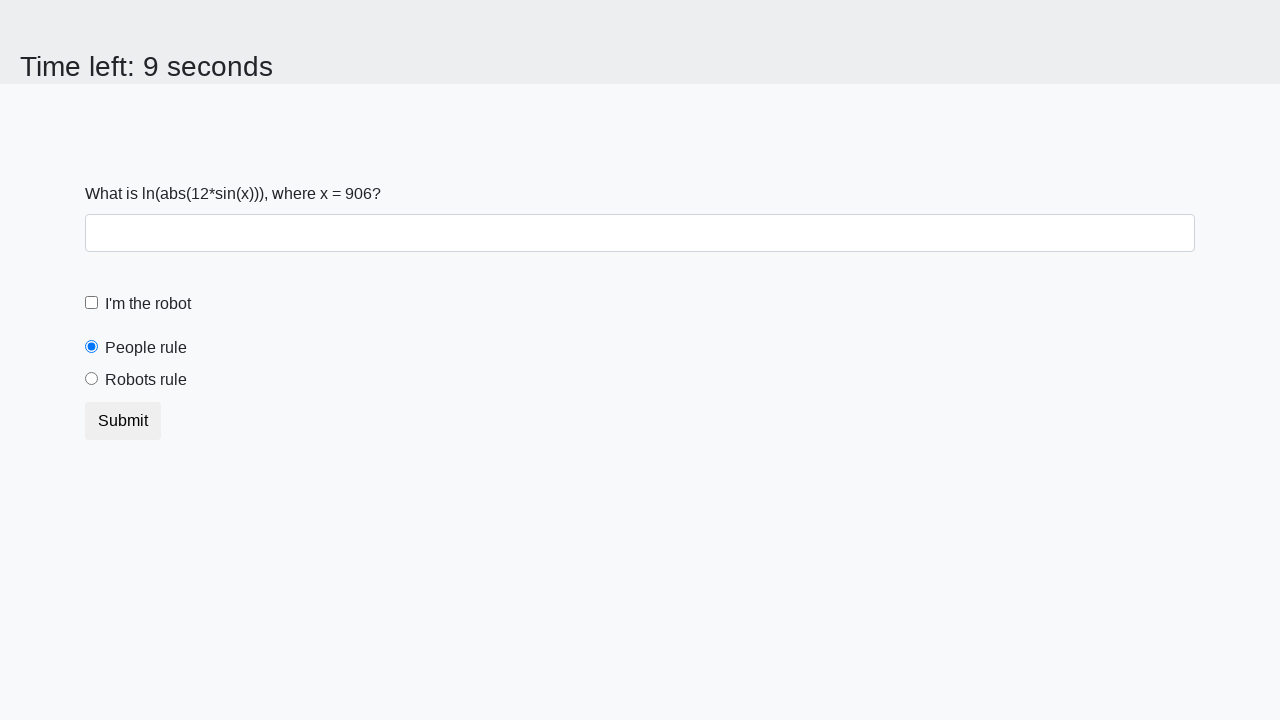

Retrieved checked attribute from people radio button
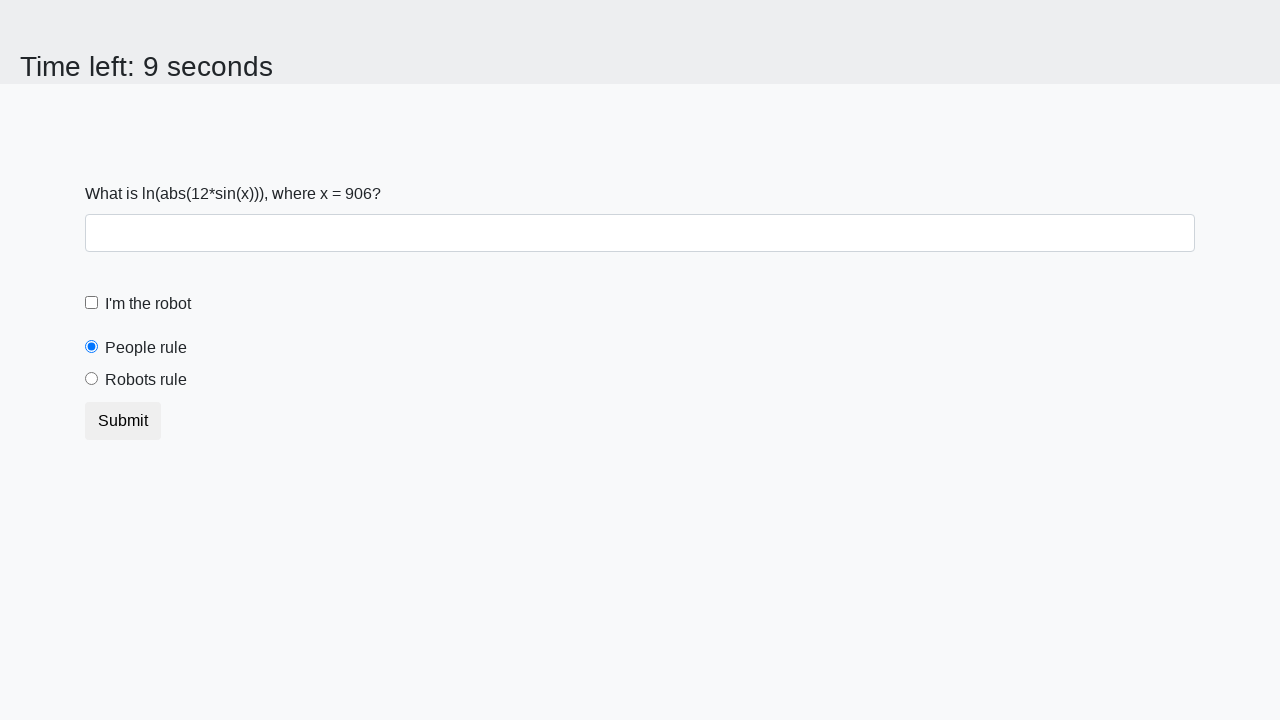

Verified people radio button is selected by default
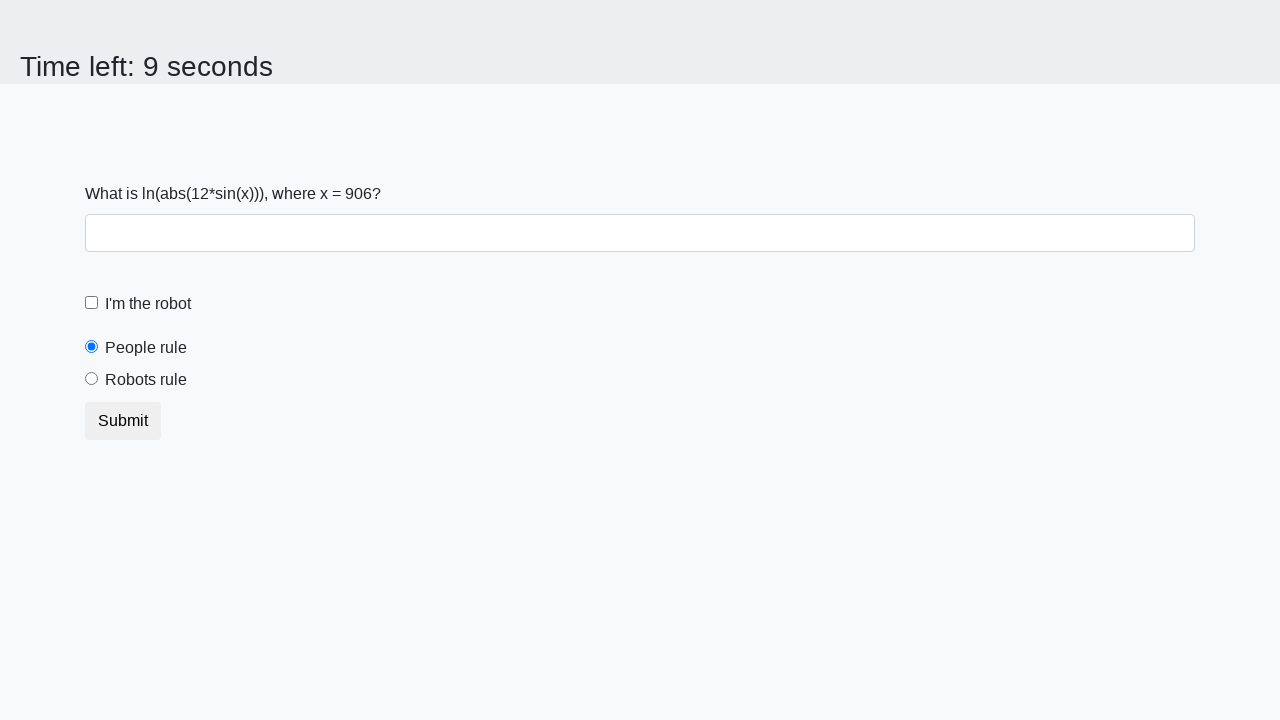

Located robots radio button
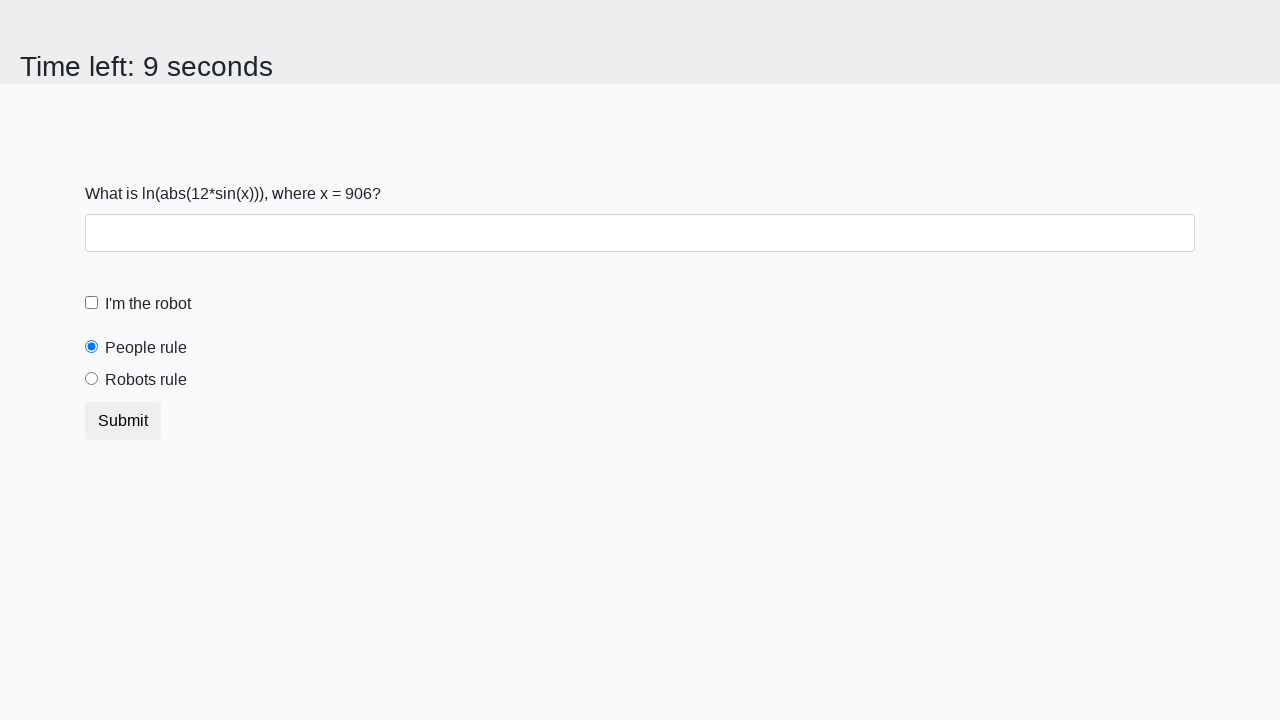

Retrieved checked attribute from robots radio button
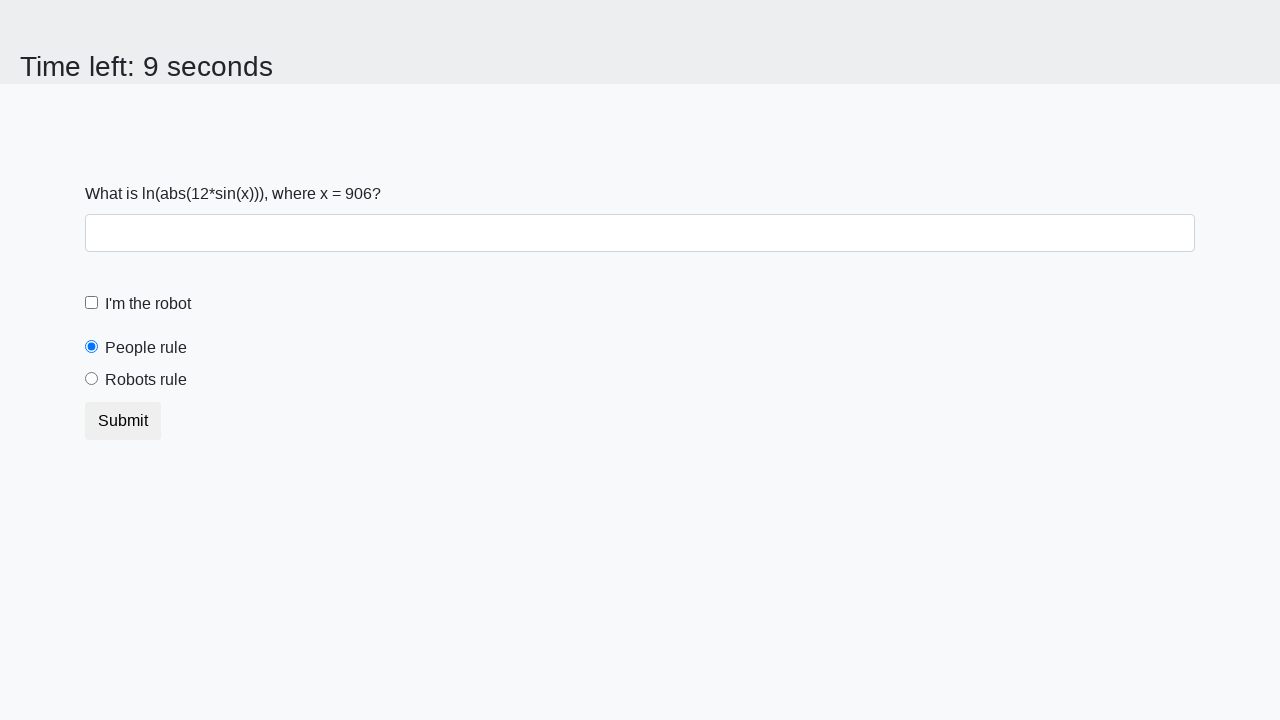

Verified robots radio button is not selected by default
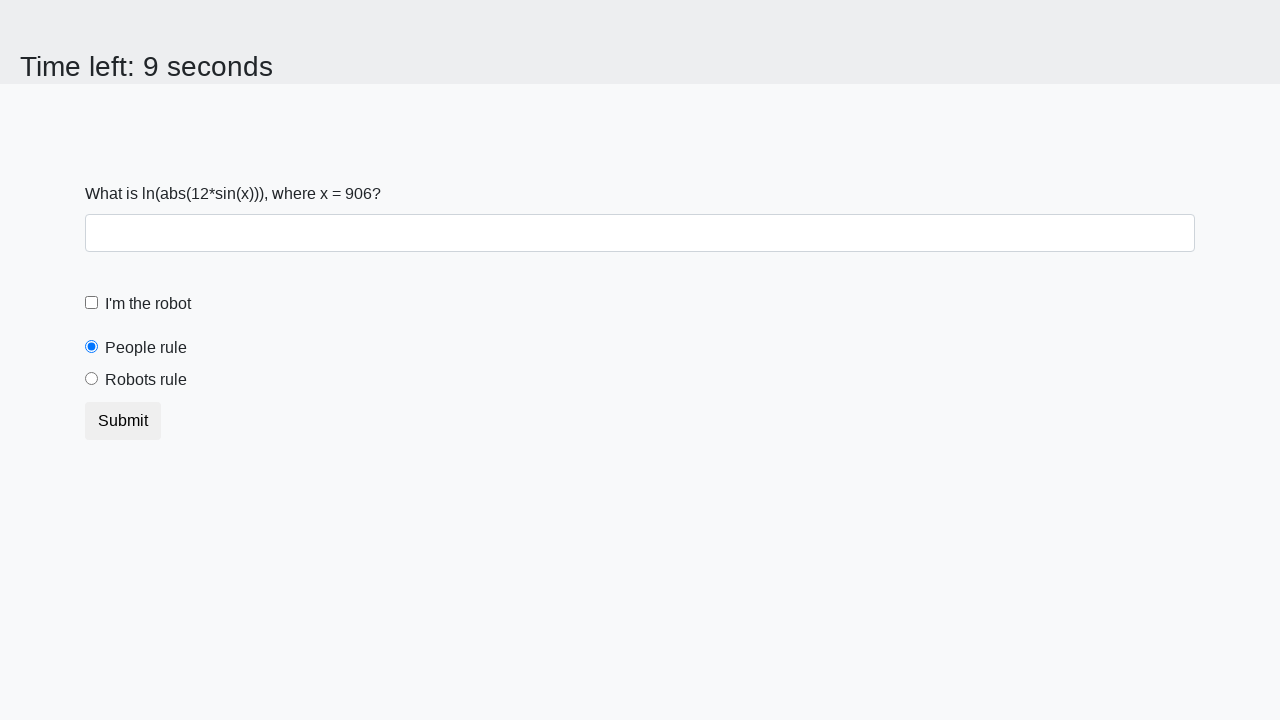

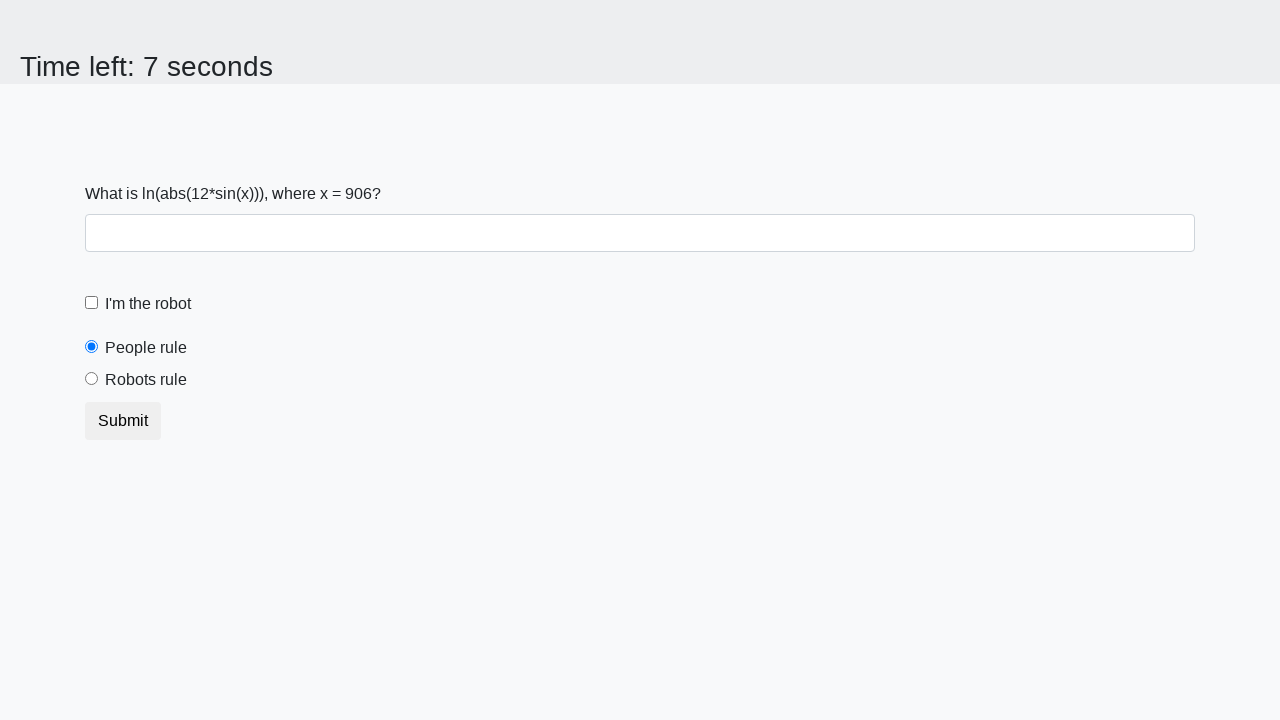